Navigates to YouTube India homepage (test disabled in original)

Starting URL: https://www.youtube.com/?gl=IN

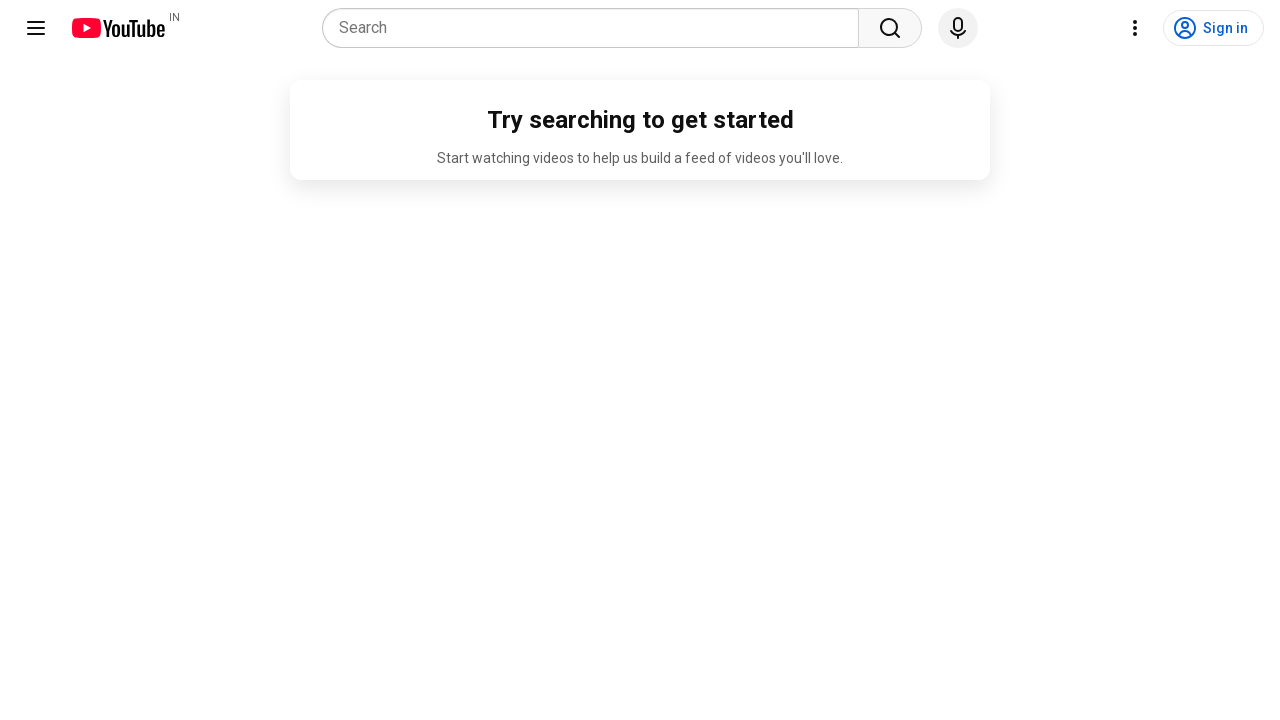

Navigated to YouTube India homepage
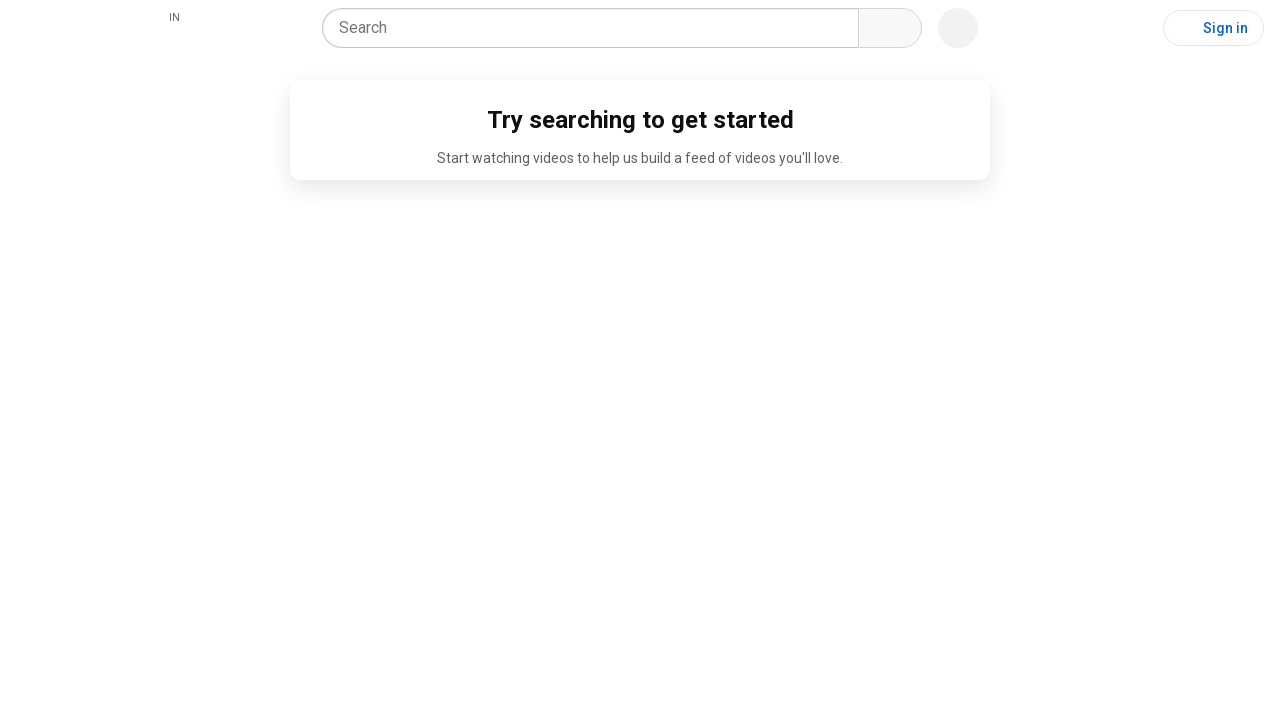

YouTube India page fully loaded
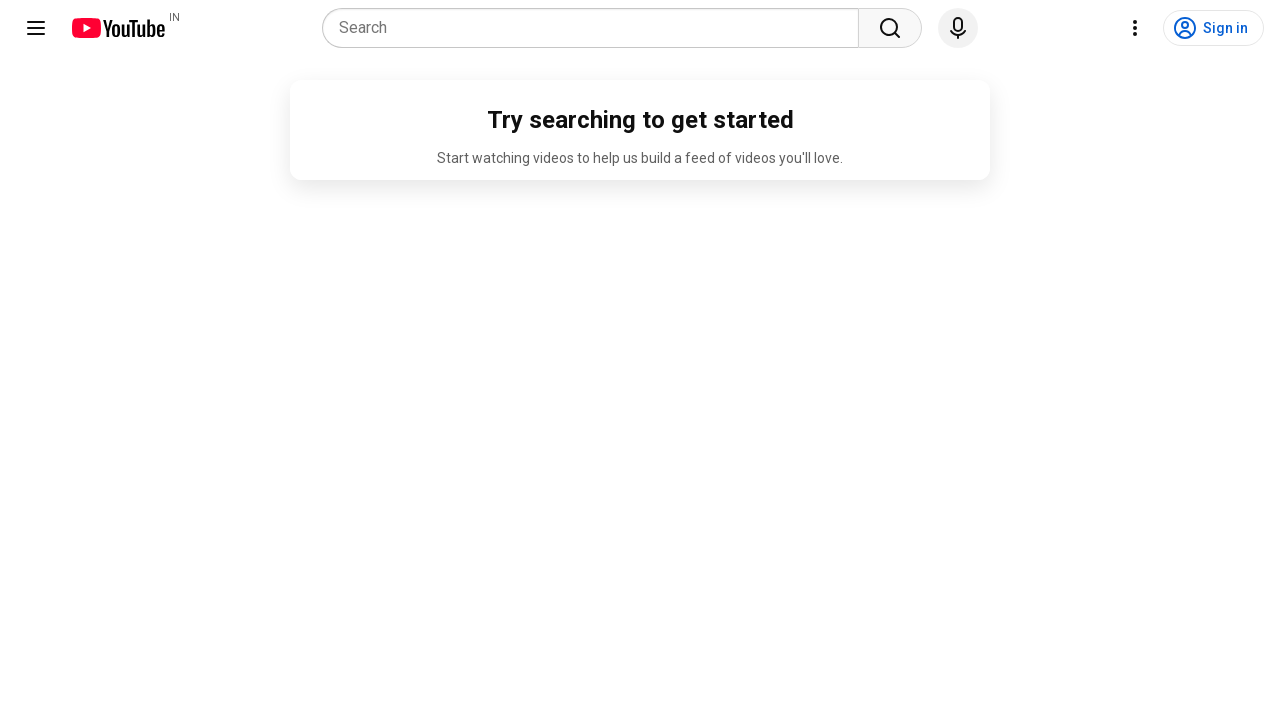

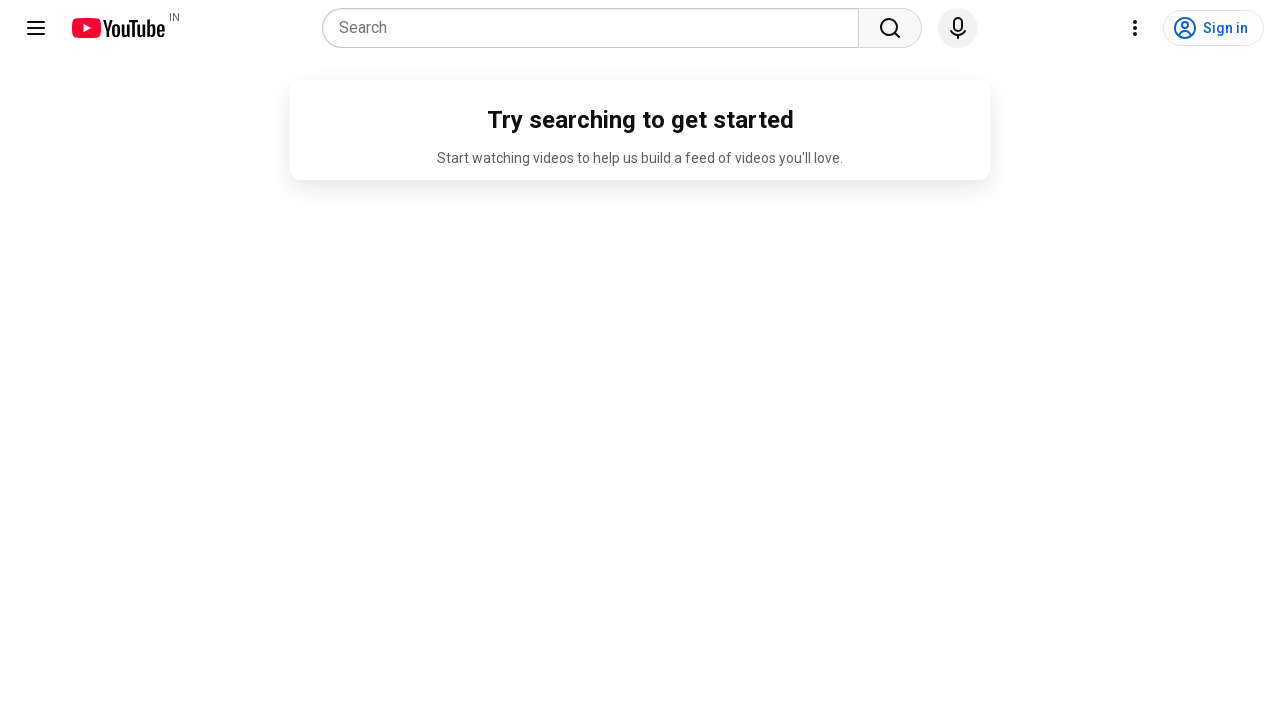